Tests JavaScript confirm dialog handling by clicking a button that triggers a confirm alert and accepting it

Starting URL: https://selenium08.blogspot.com/2019/07/alert-test.html

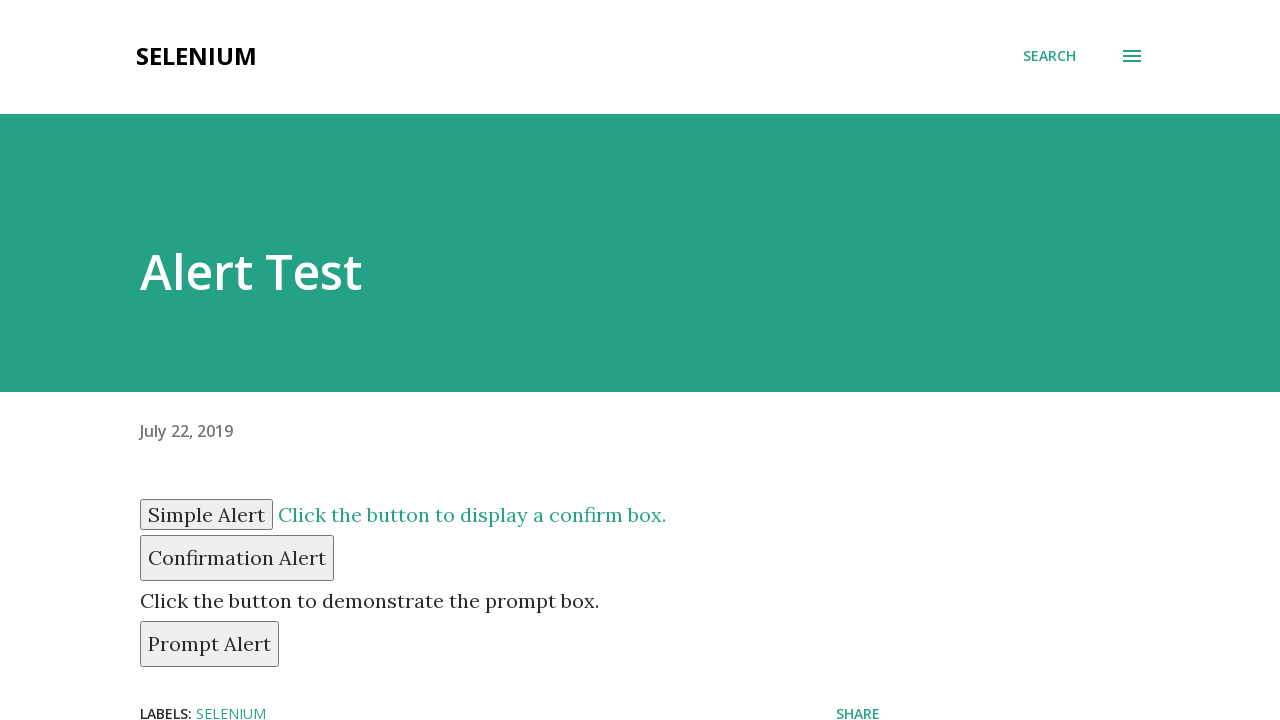

Clicked confirm button to trigger alert dialog at (237, 558) on button#confirm
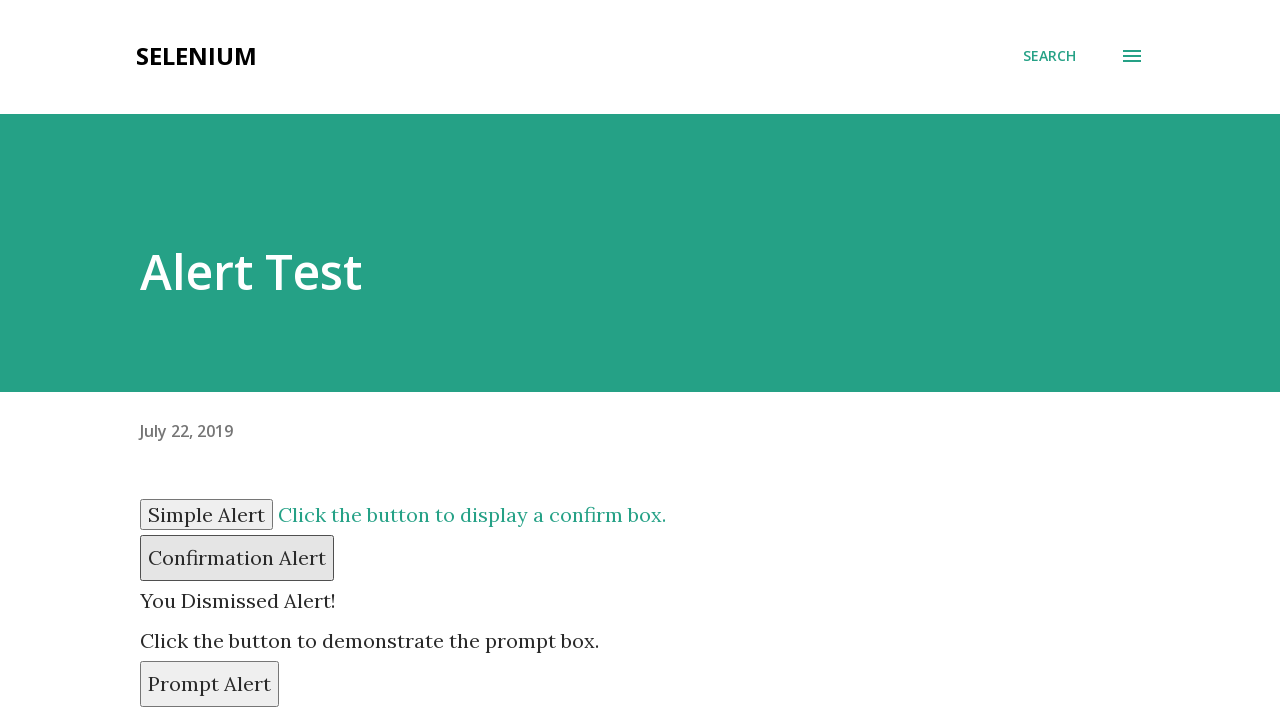

Set up dialog handler to accept confirm dialogs
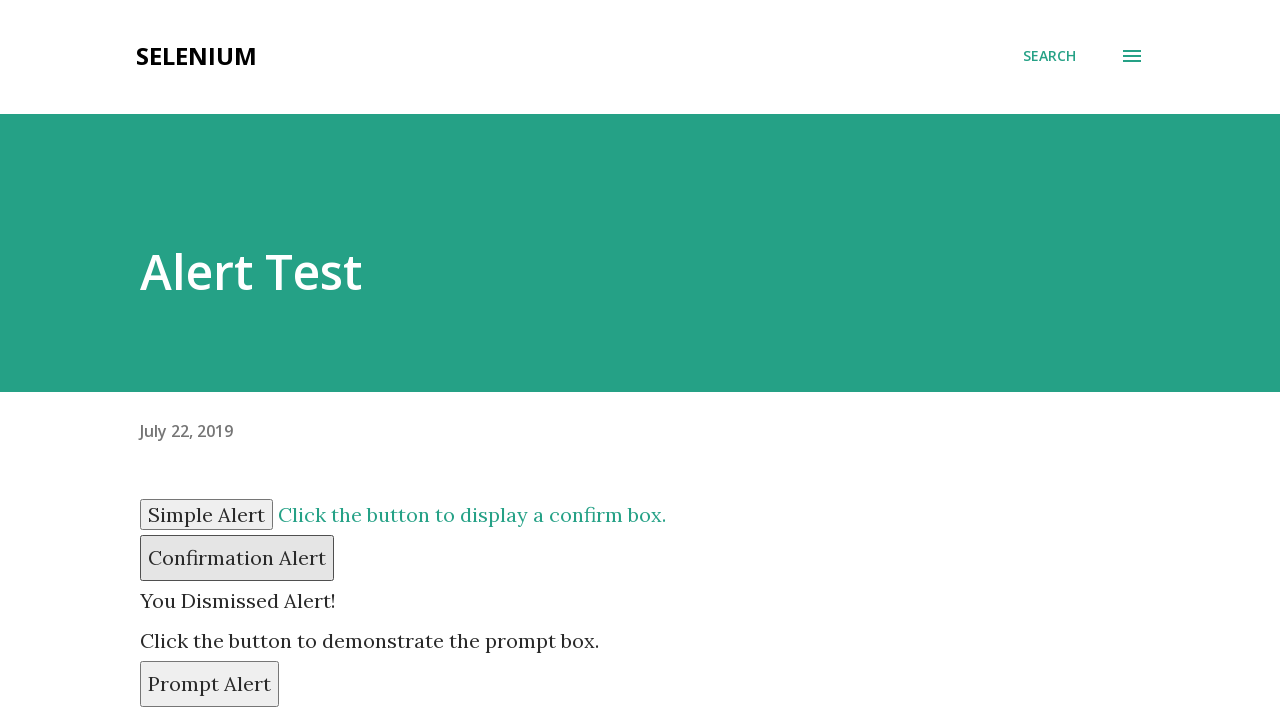

Clicked confirm button again to trigger and accept the confirm dialog at (237, 558) on button#confirm
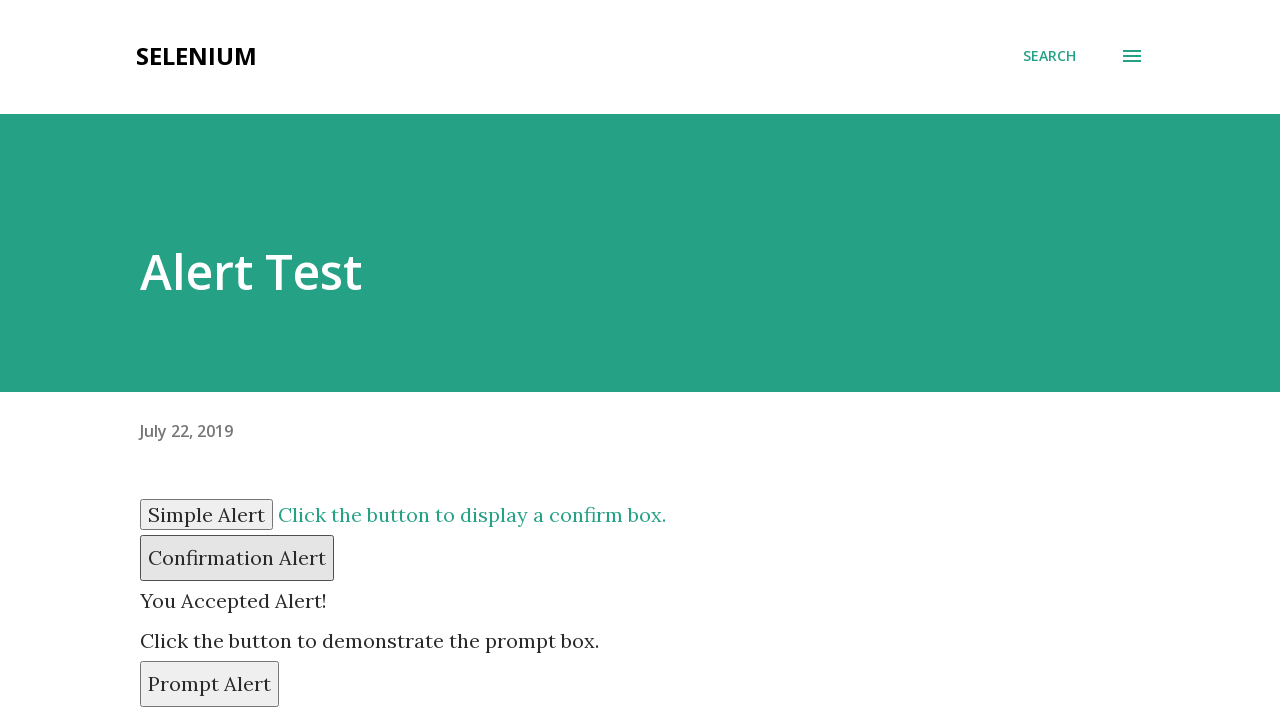

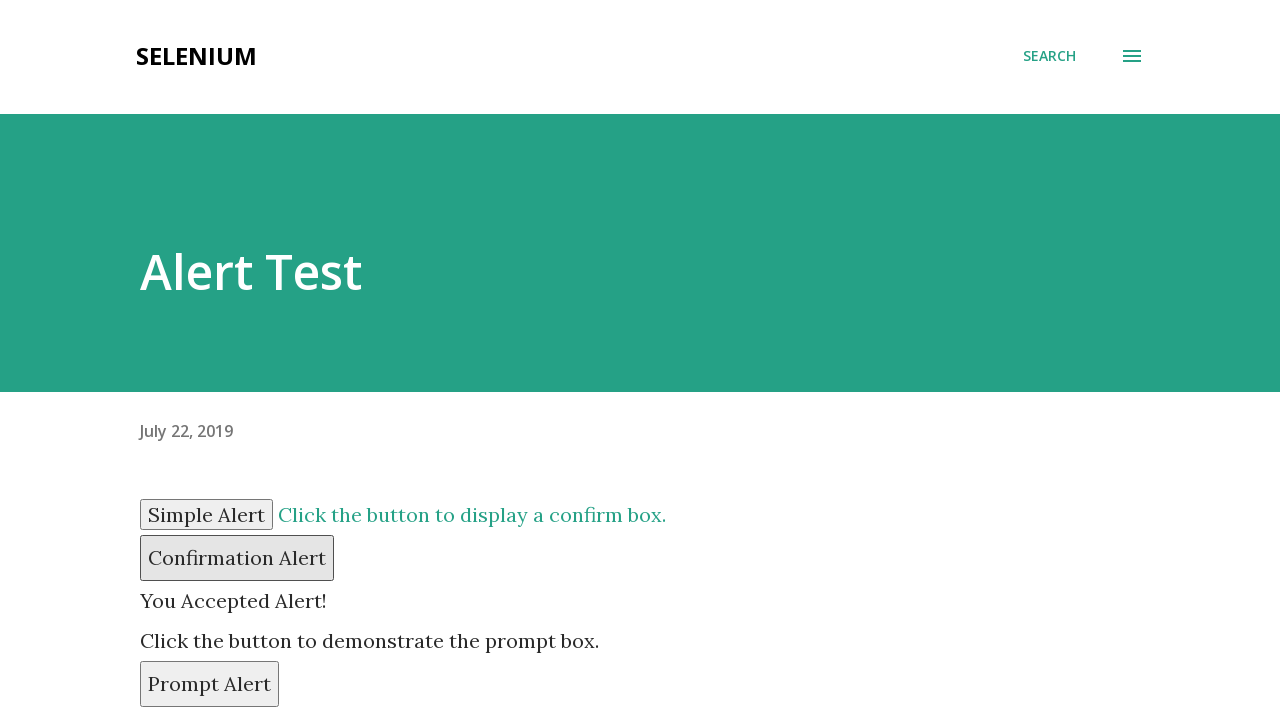